Tests that edits are cancelled when pressing Escape key

Starting URL: https://demo.playwright.dev/todomvc

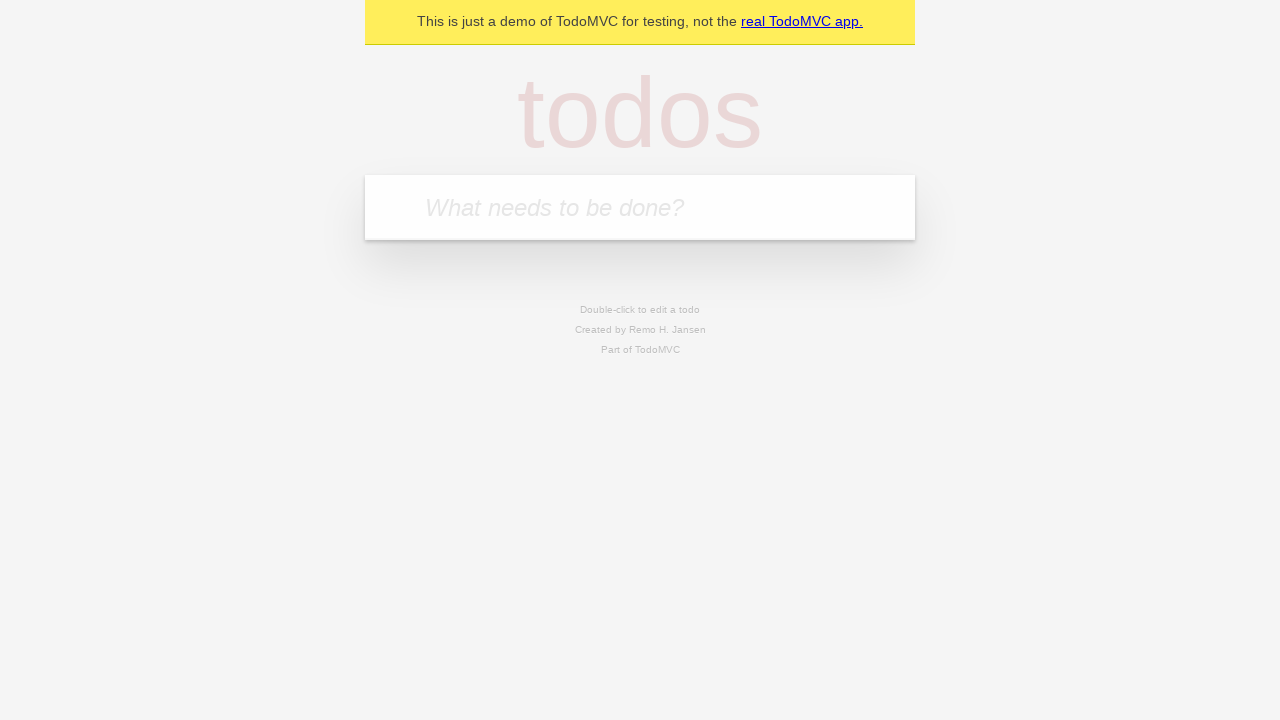

Filled new todo field with 'buy some cheese' on internal:attr=[placeholder="What needs to be done?"i]
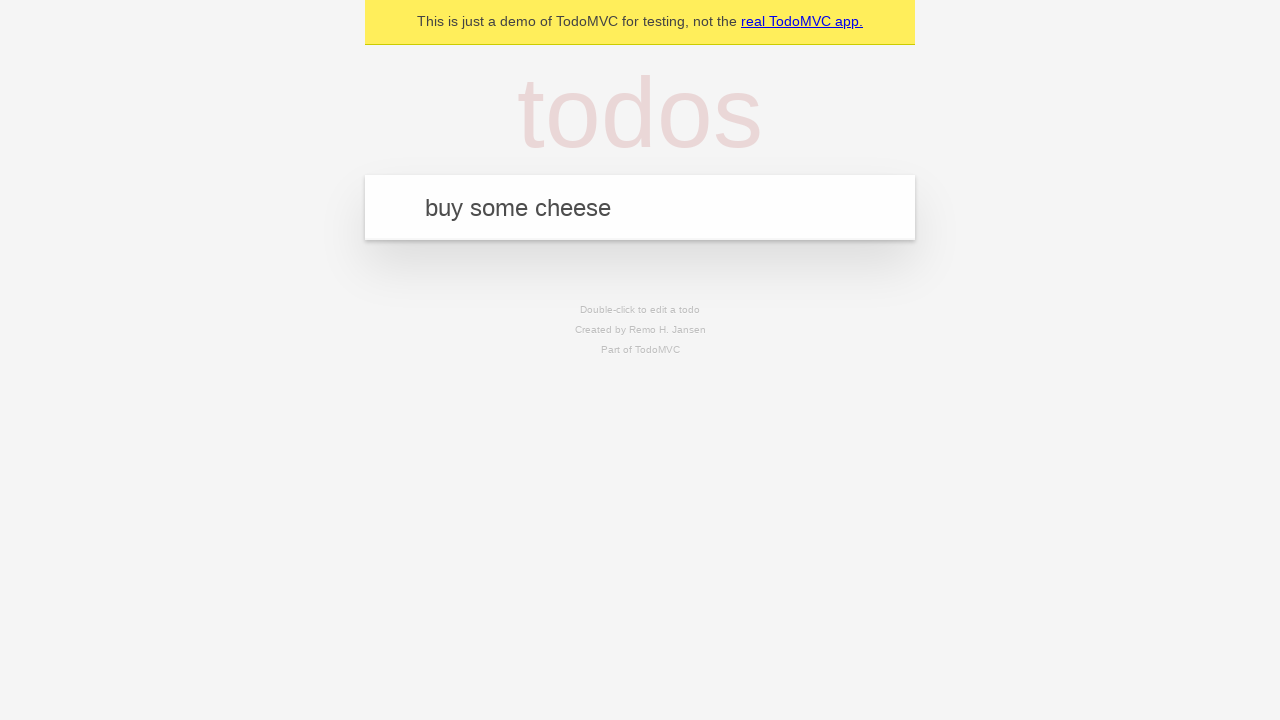

Pressed Enter to create todo 'buy some cheese' on internal:attr=[placeholder="What needs to be done?"i]
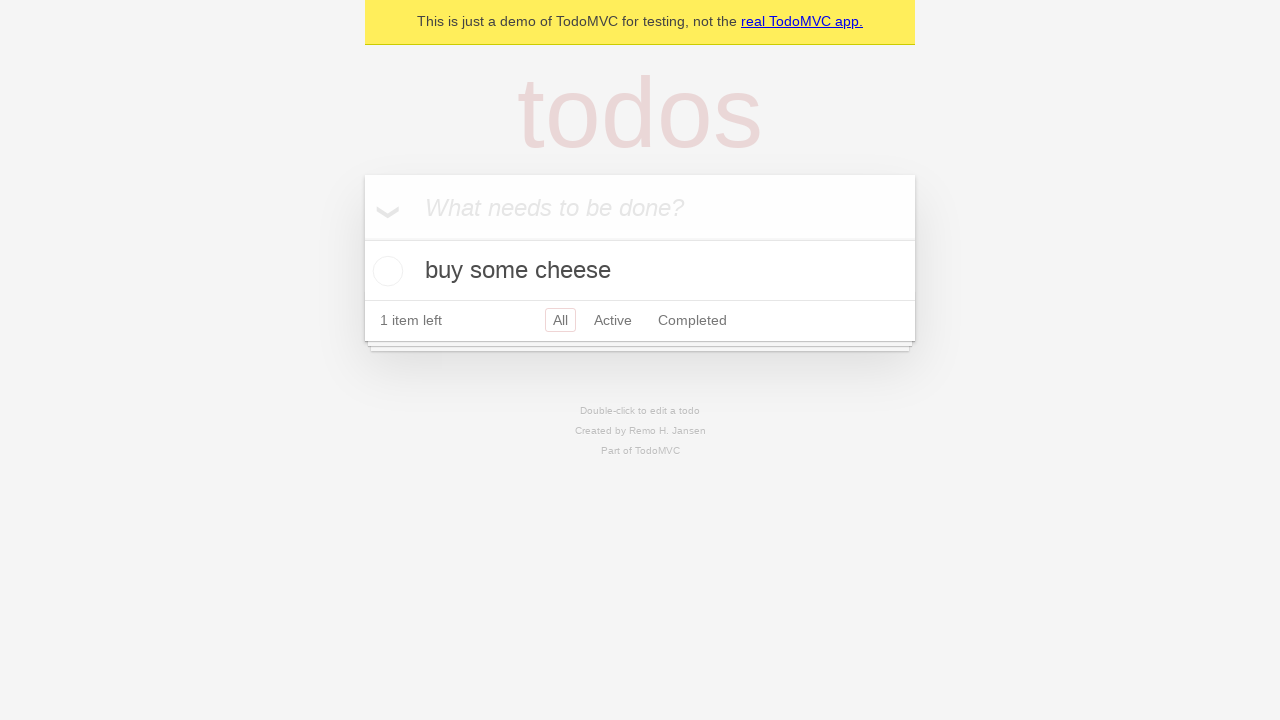

Filled new todo field with 'feed the cat' on internal:attr=[placeholder="What needs to be done?"i]
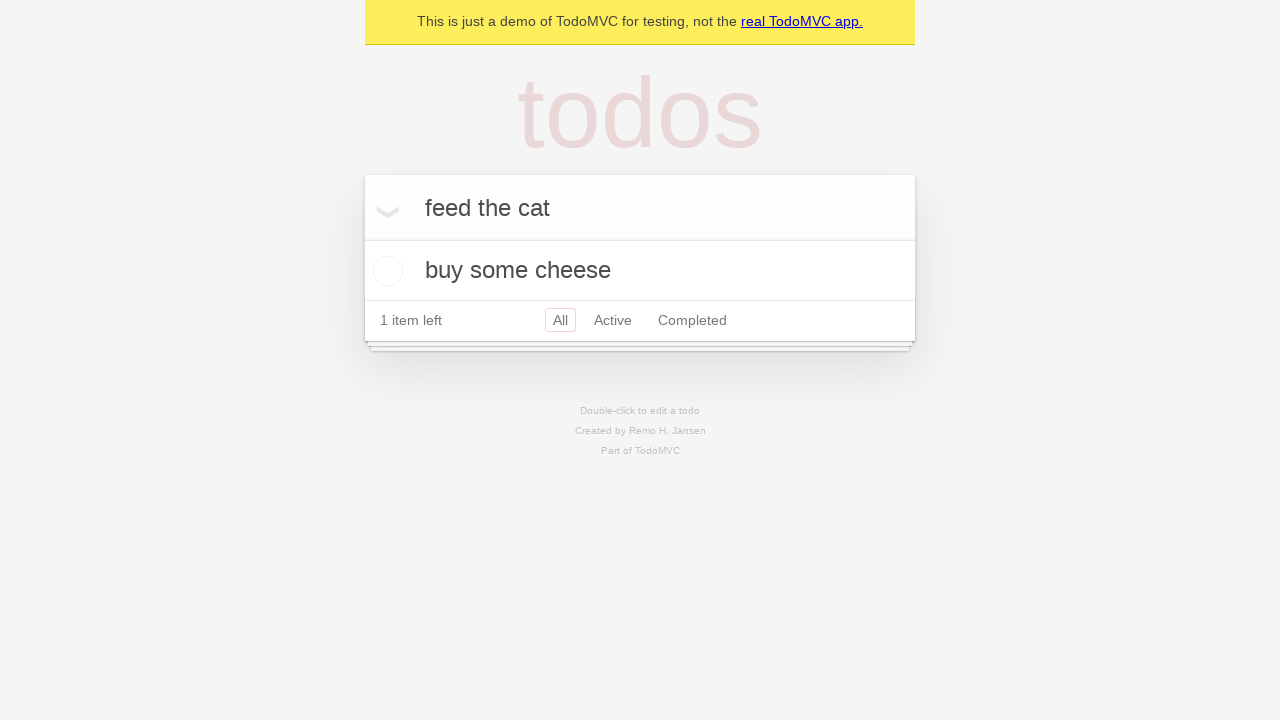

Pressed Enter to create todo 'feed the cat' on internal:attr=[placeholder="What needs to be done?"i]
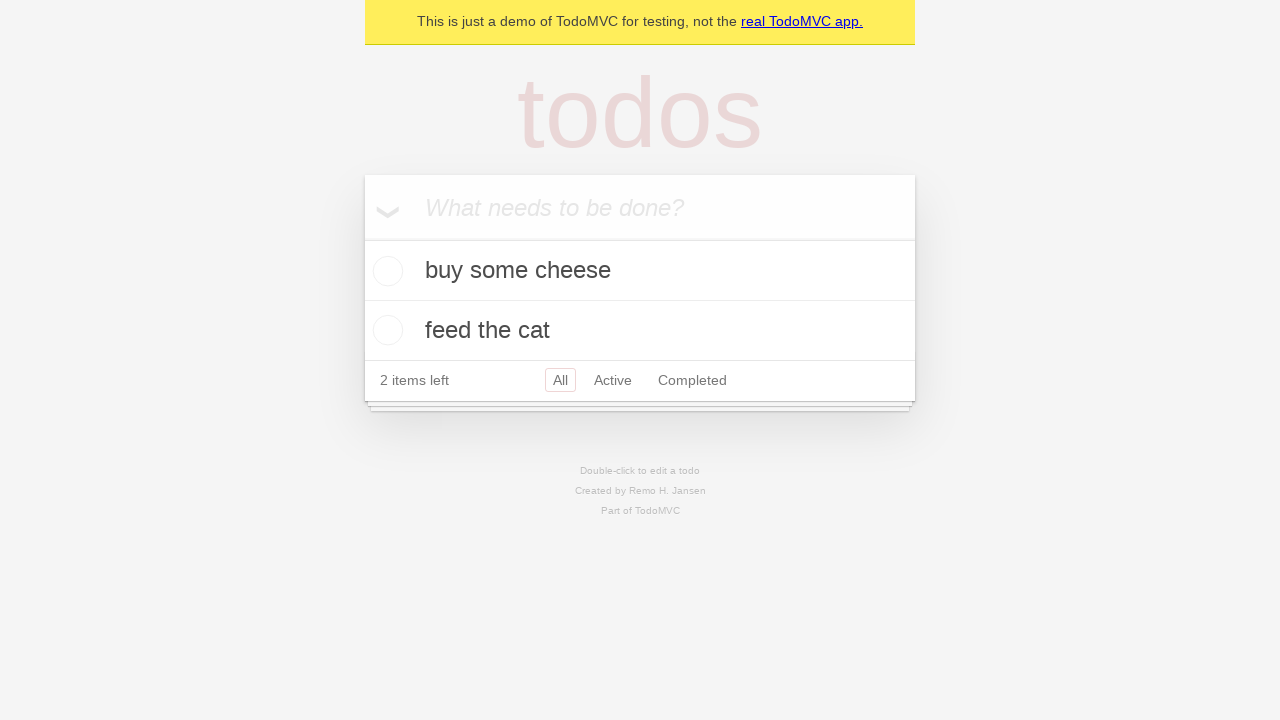

Filled new todo field with 'book a doctors appointment' on internal:attr=[placeholder="What needs to be done?"i]
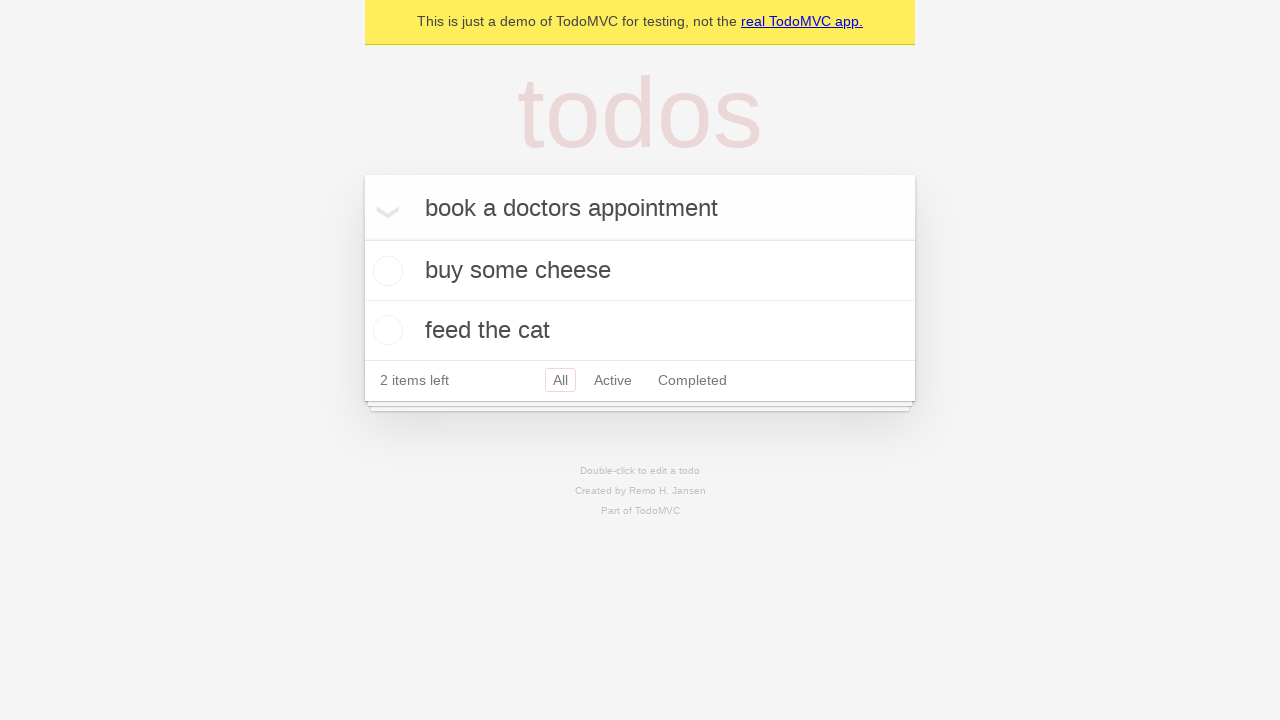

Pressed Enter to create todo 'book a doctors appointment' on internal:attr=[placeholder="What needs to be done?"i]
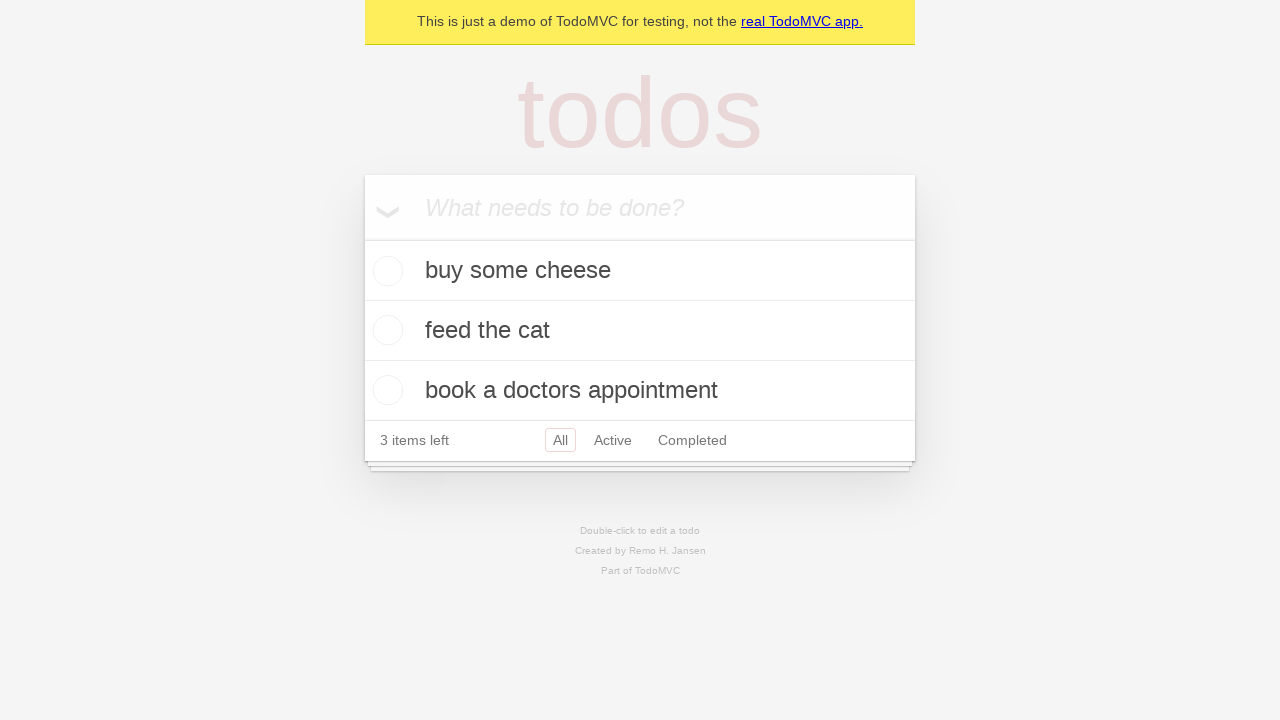

Double-clicked second todo to enter edit mode at (640, 331) on internal:testid=[data-testid="todo-item"s] >> nth=1
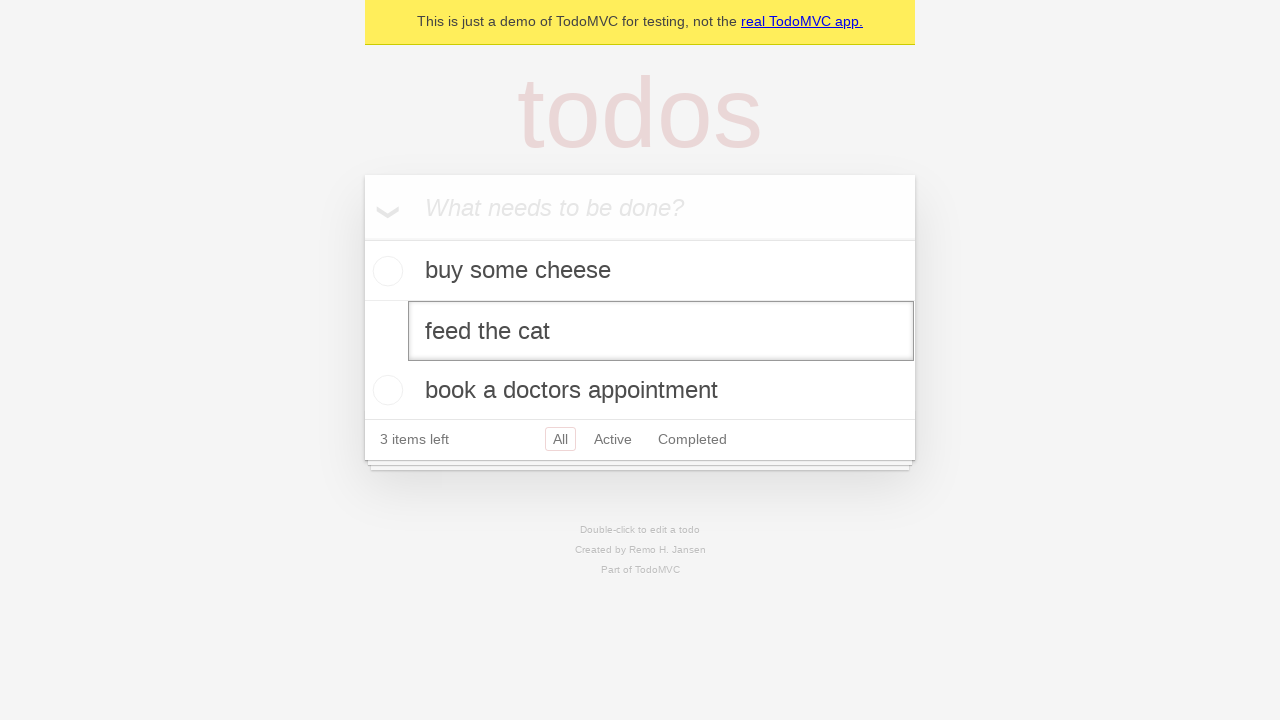

Filled edit input with new text 'buy some sausages' on internal:testid=[data-testid="todo-item"s] >> nth=1 >> internal:role=textbox[nam
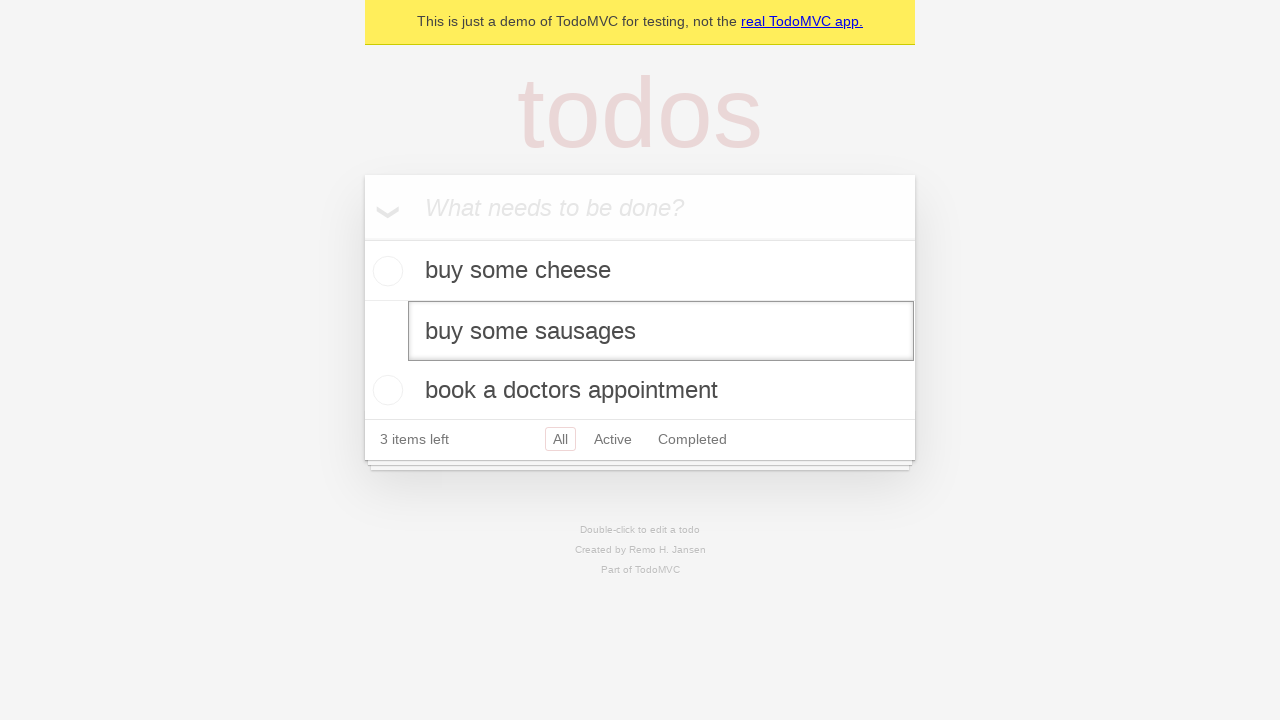

Pressed Escape key to cancel edit on internal:testid=[data-testid="todo-item"s] >> nth=1 >> internal:role=textbox[nam
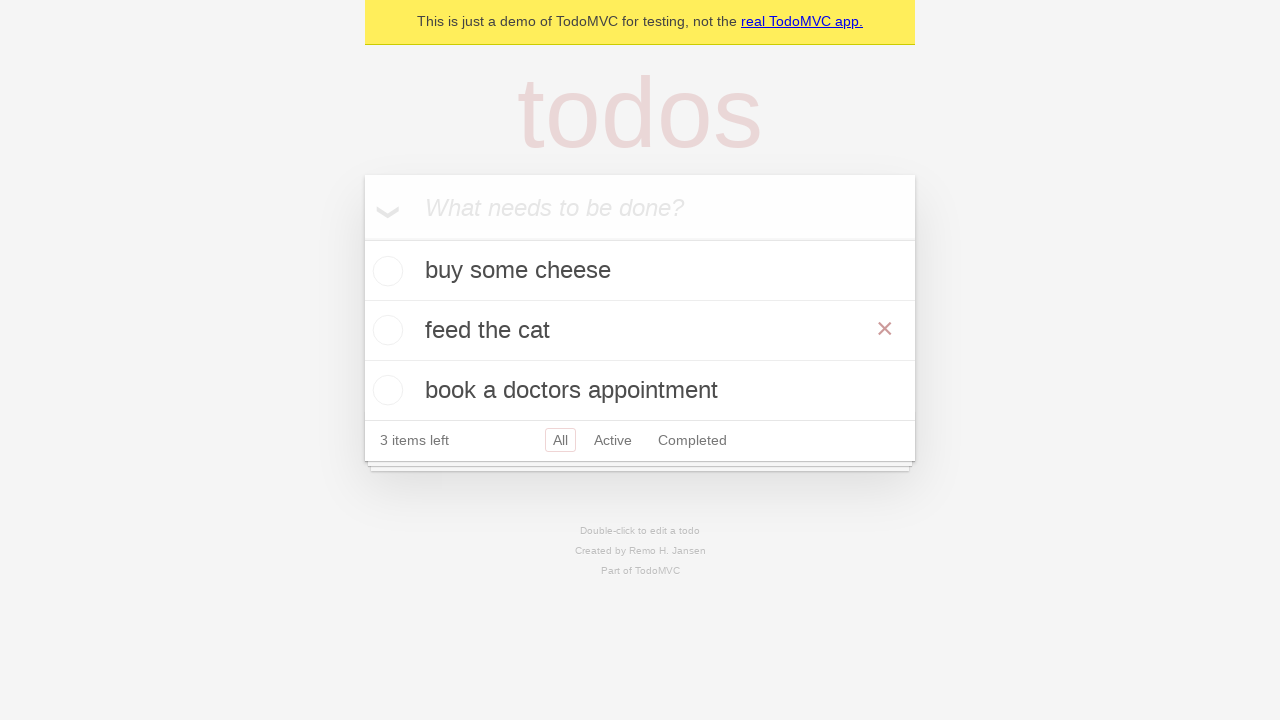

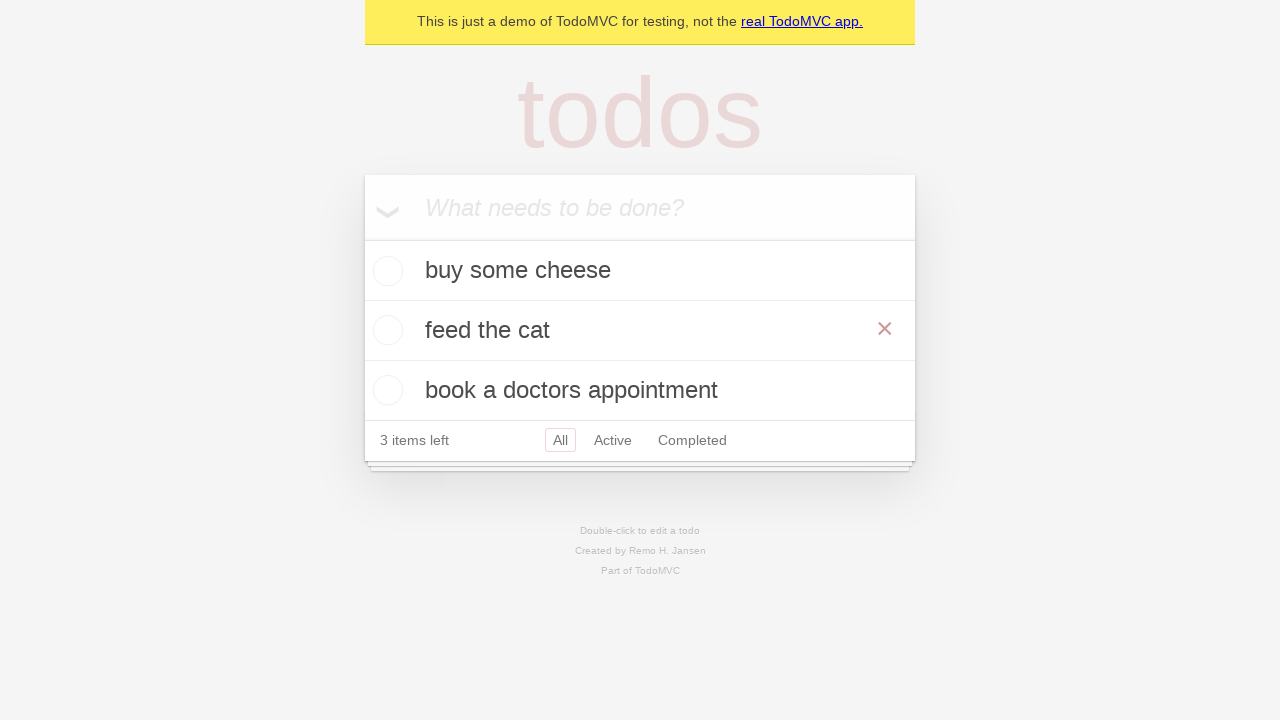